Tests jQuery UI slider functionality by dragging the slider handle to different positions

Starting URL: https://jqueryui.com/slider/

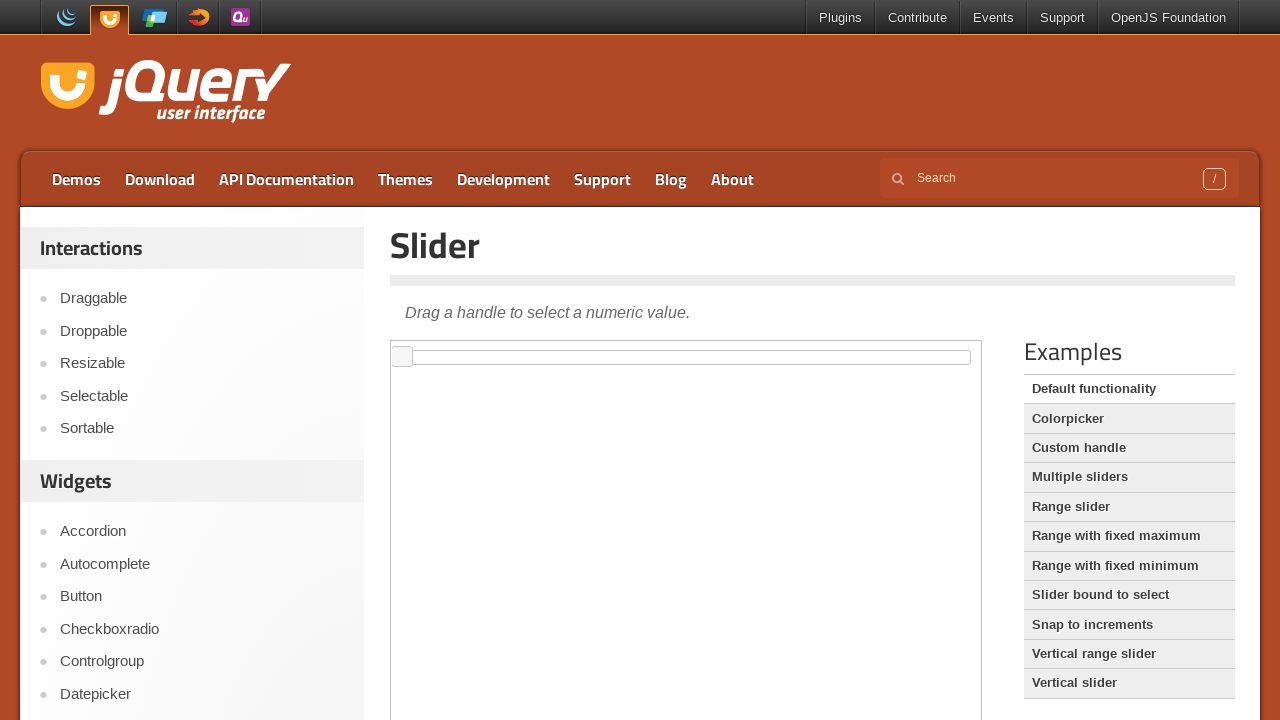

Located iframe containing the slider
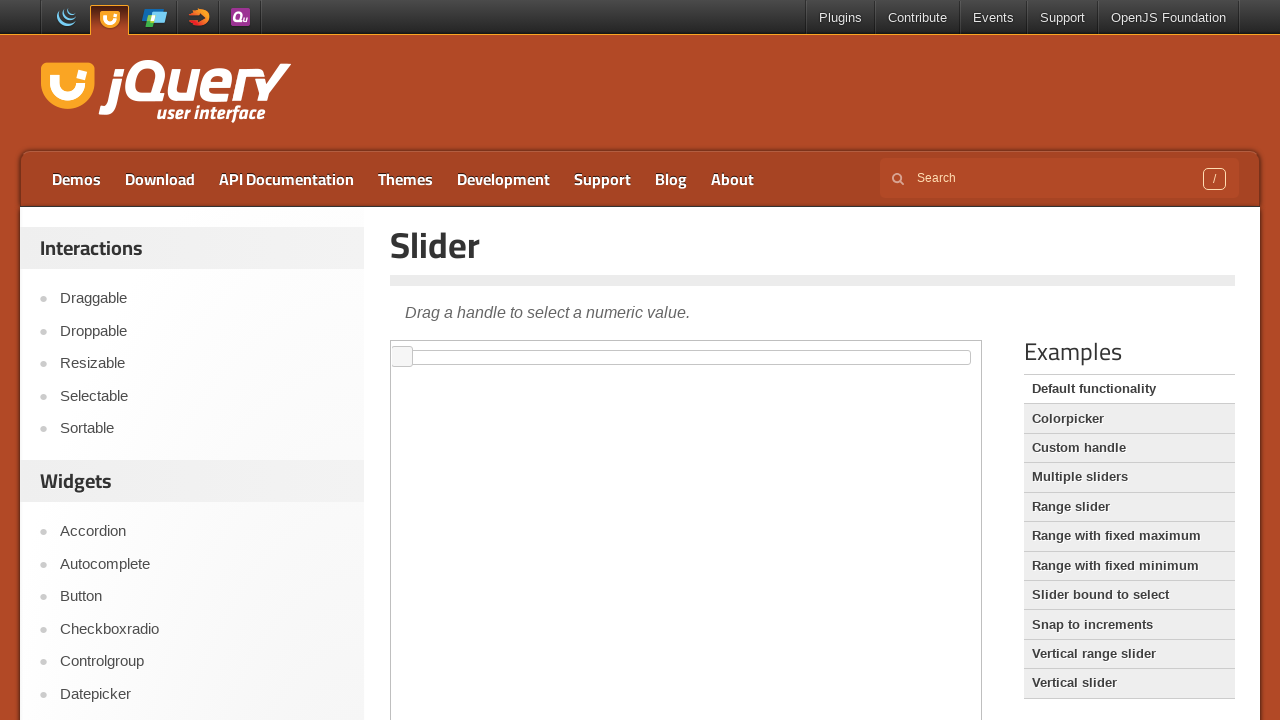

Located slider handle element
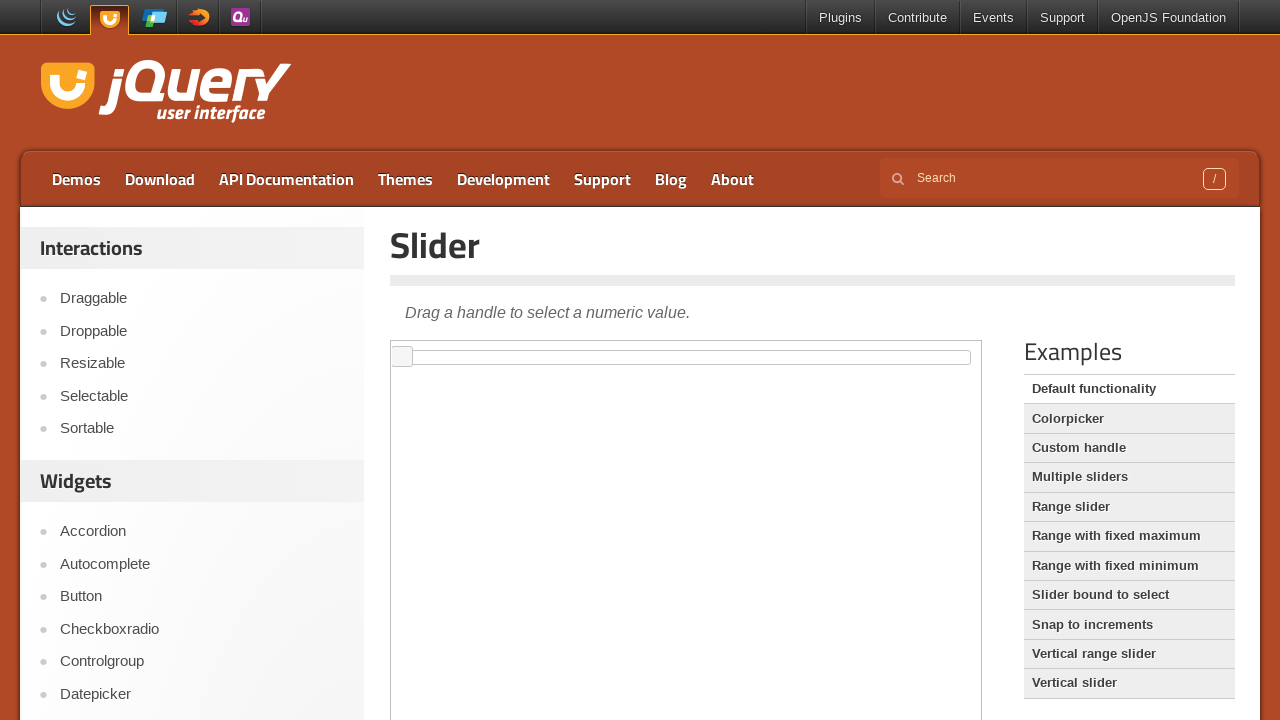

Retrieved initial slider handle position
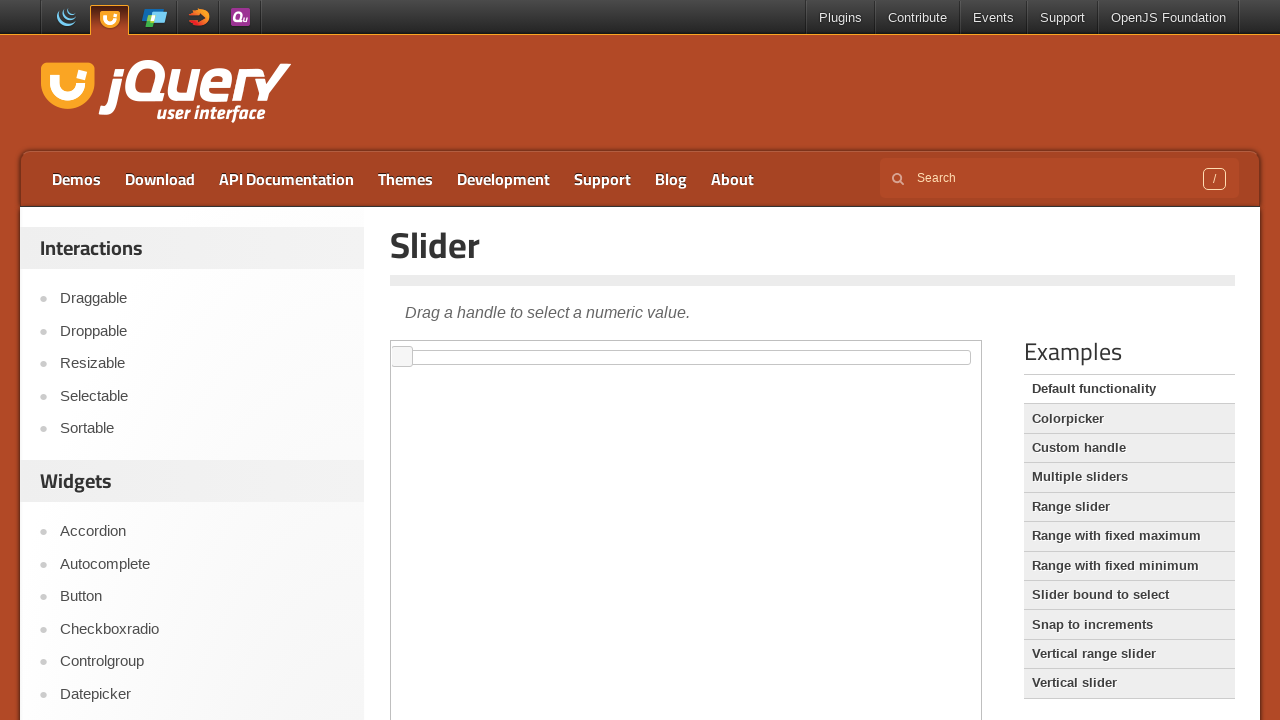

Moved mouse to slider handle center position at (402, 357)
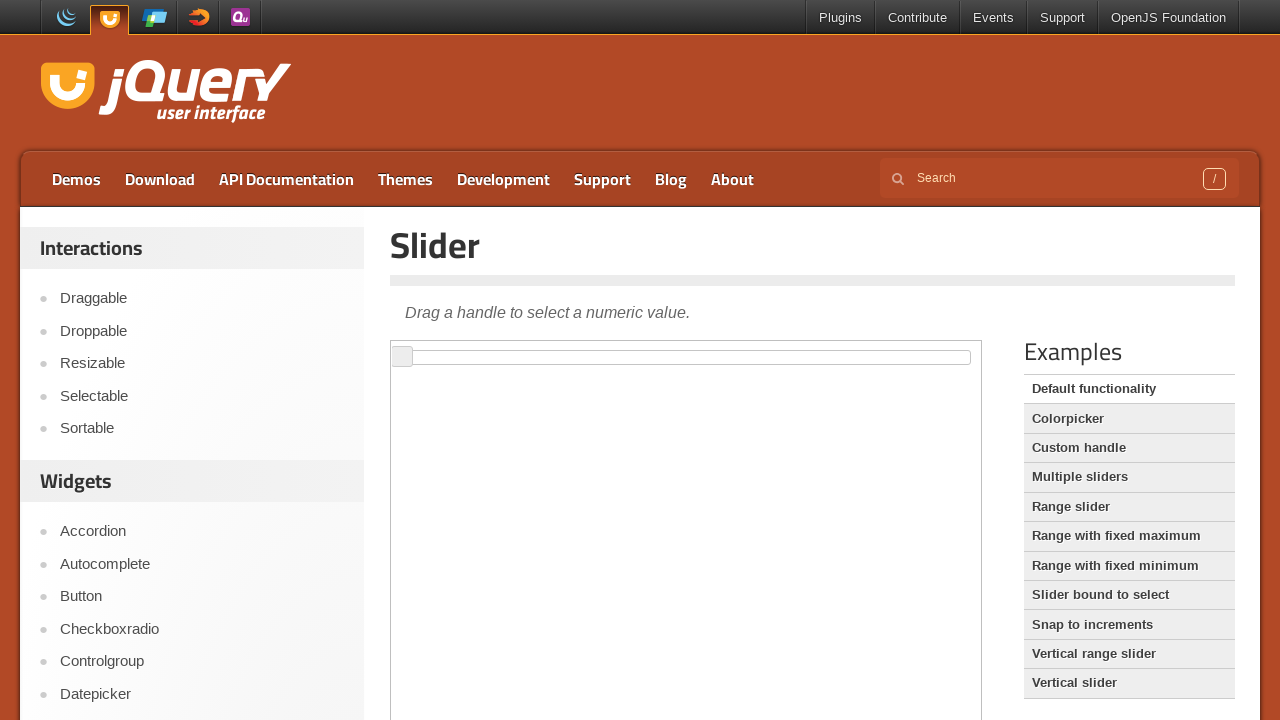

Pressed mouse button down on slider handle at (402, 357)
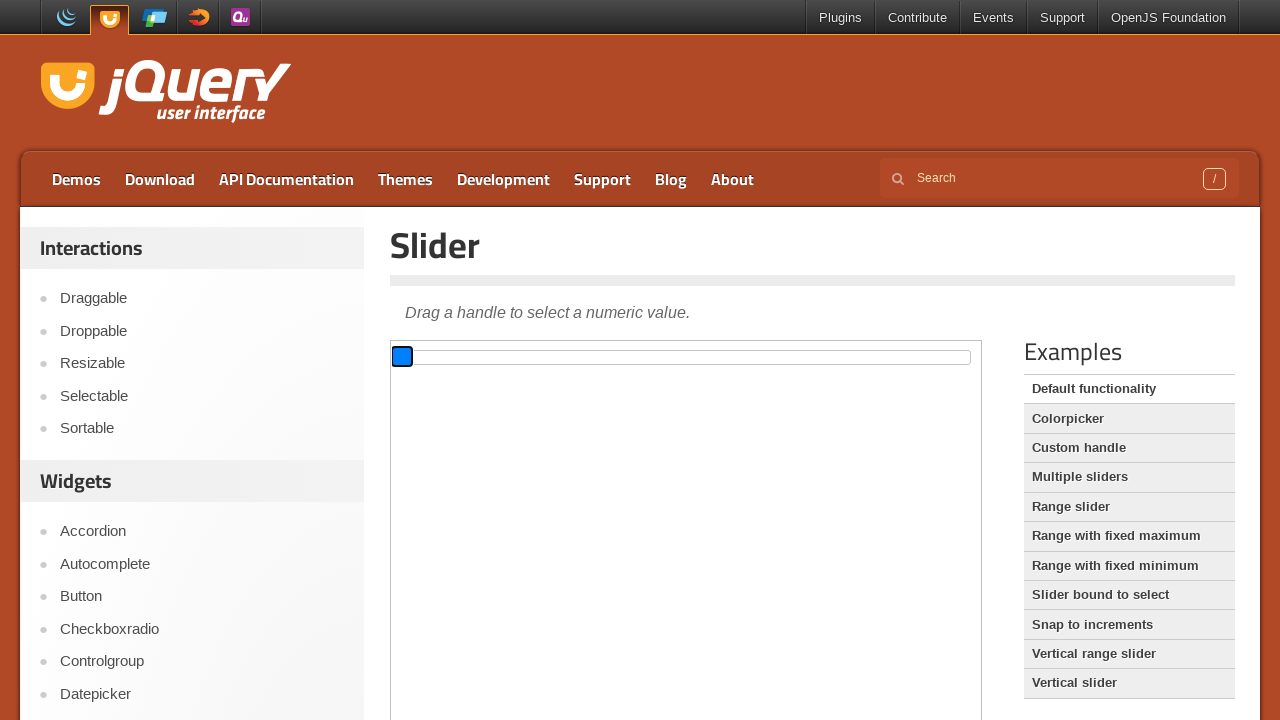

Dragged slider 100 pixels to the right at (502, 357)
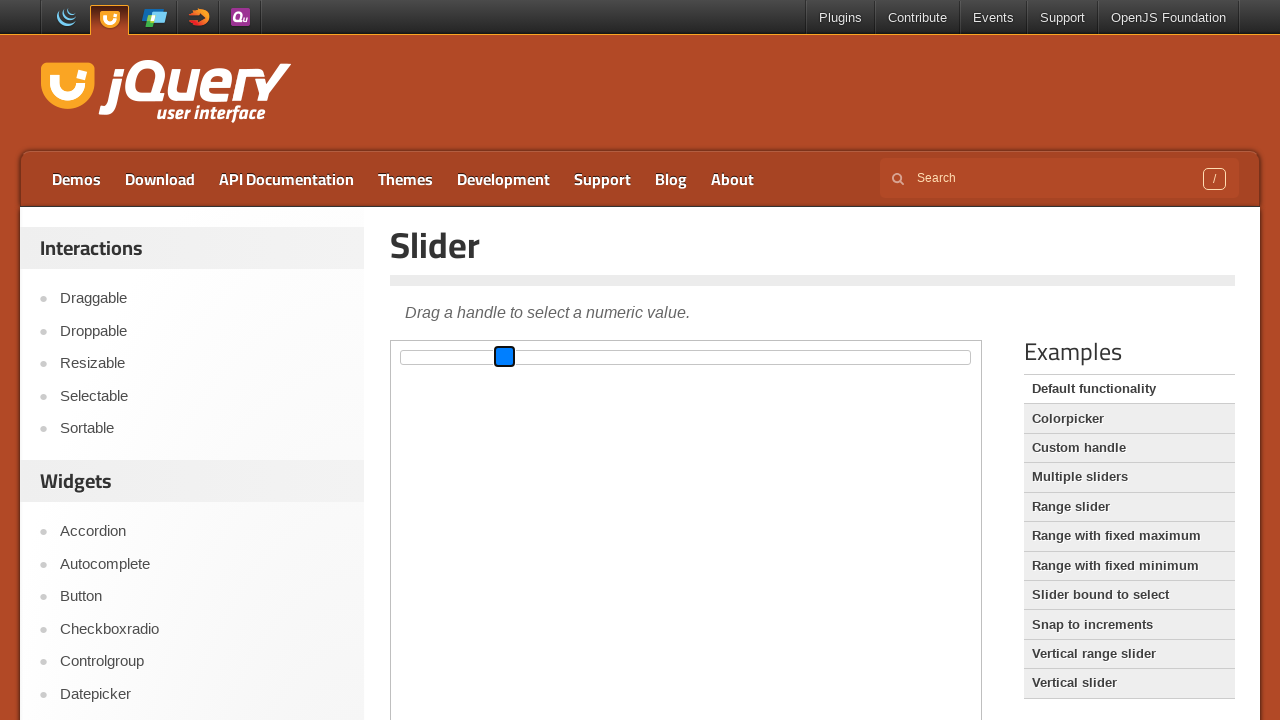

Released mouse button after first drag at (502, 357)
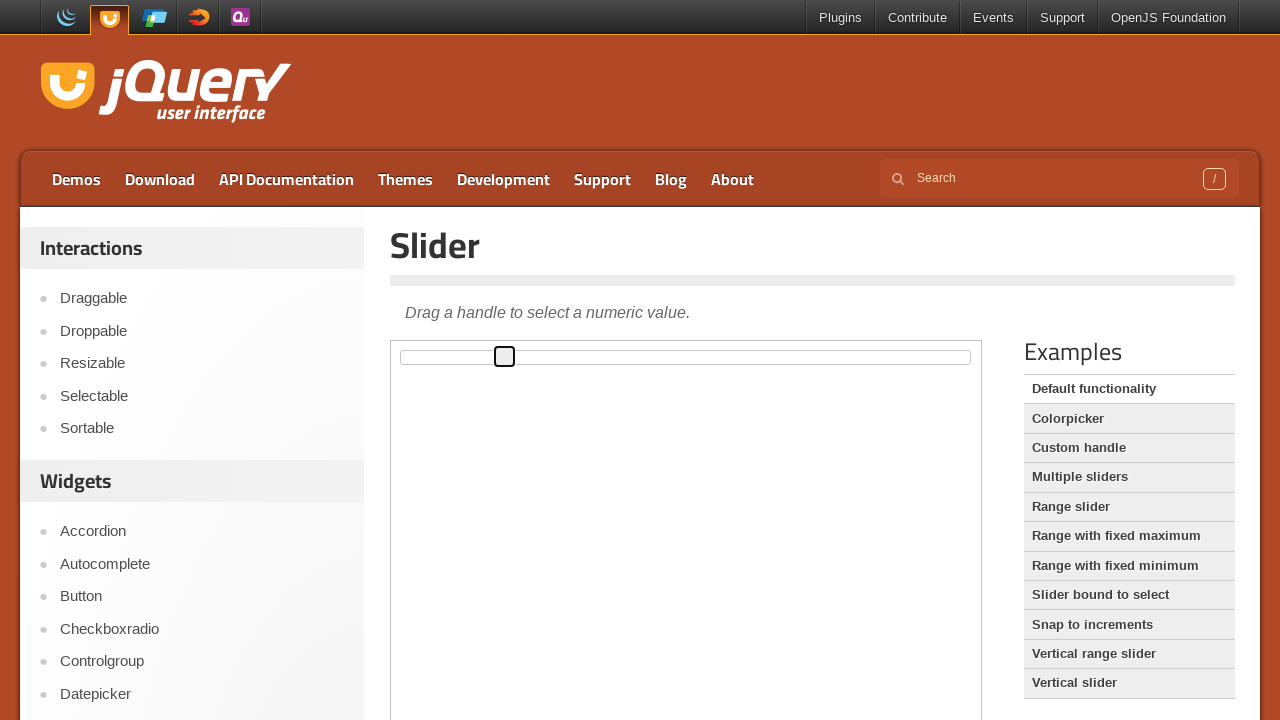

Waited 3 seconds for slider to settle
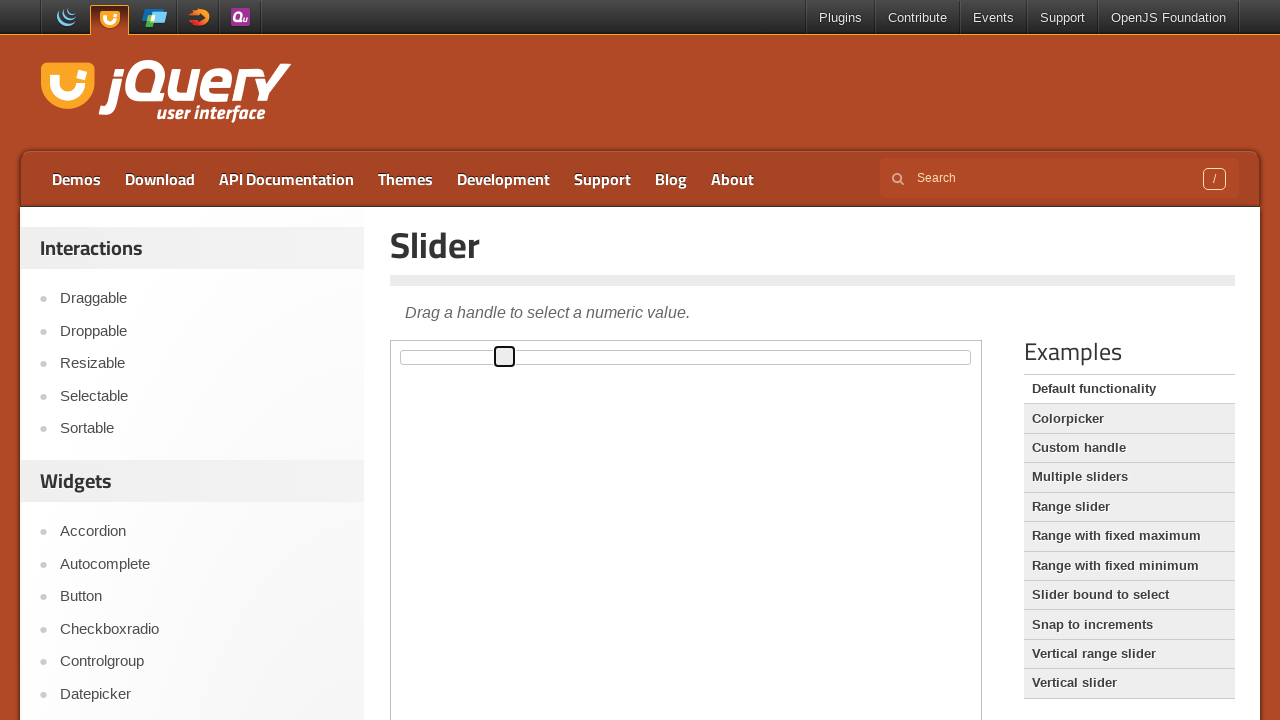

Retrieved slider handle position after first drag
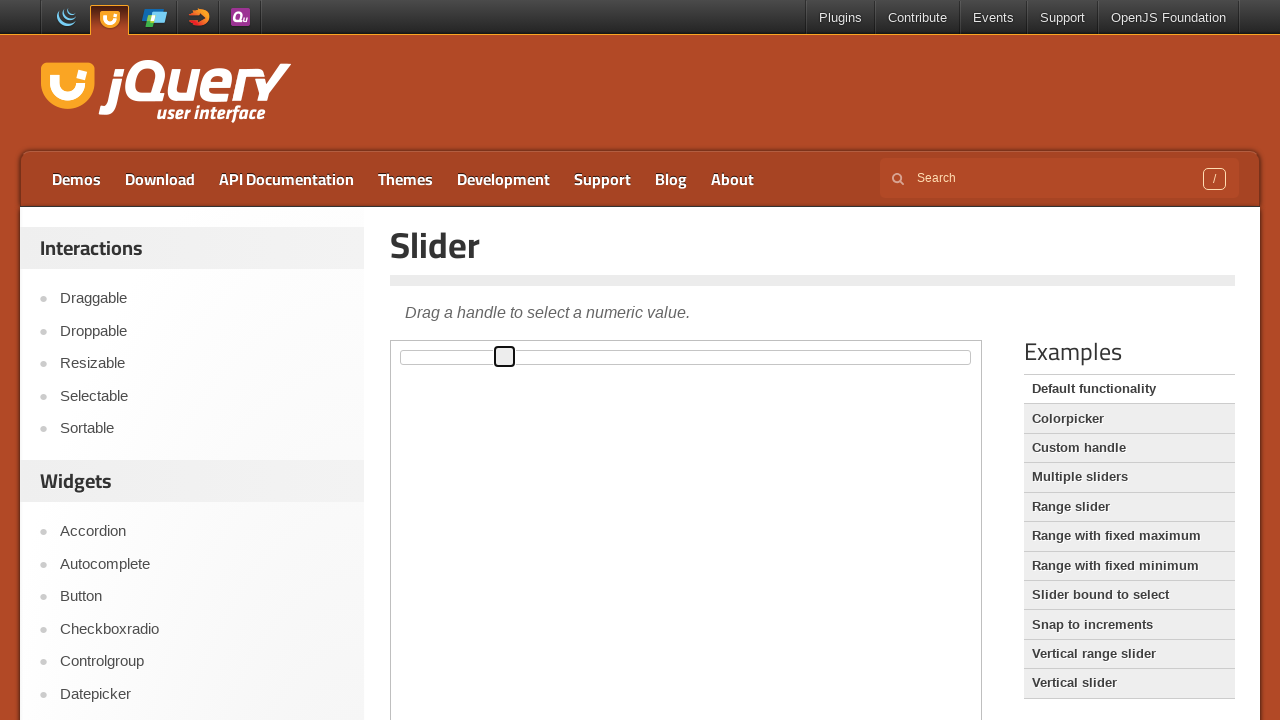

Moved mouse to current slider handle center position at (505, 357)
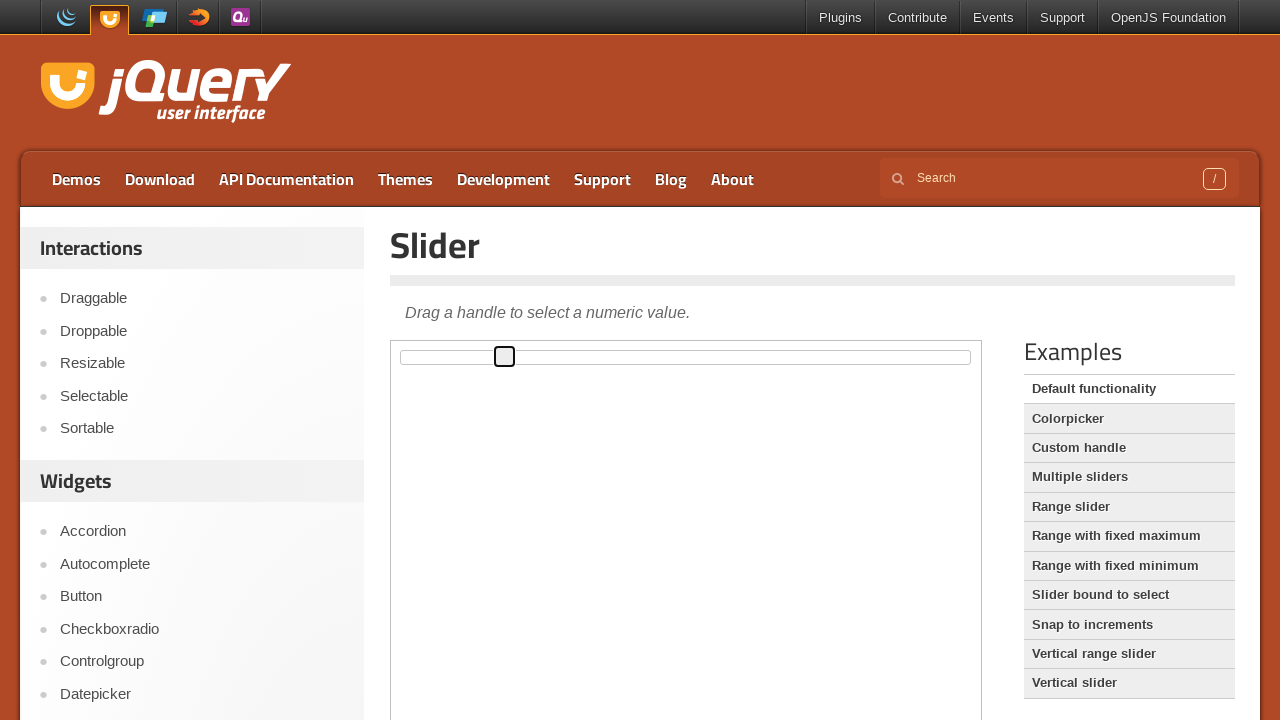

Pressed mouse button down on slider handle for second drag at (505, 357)
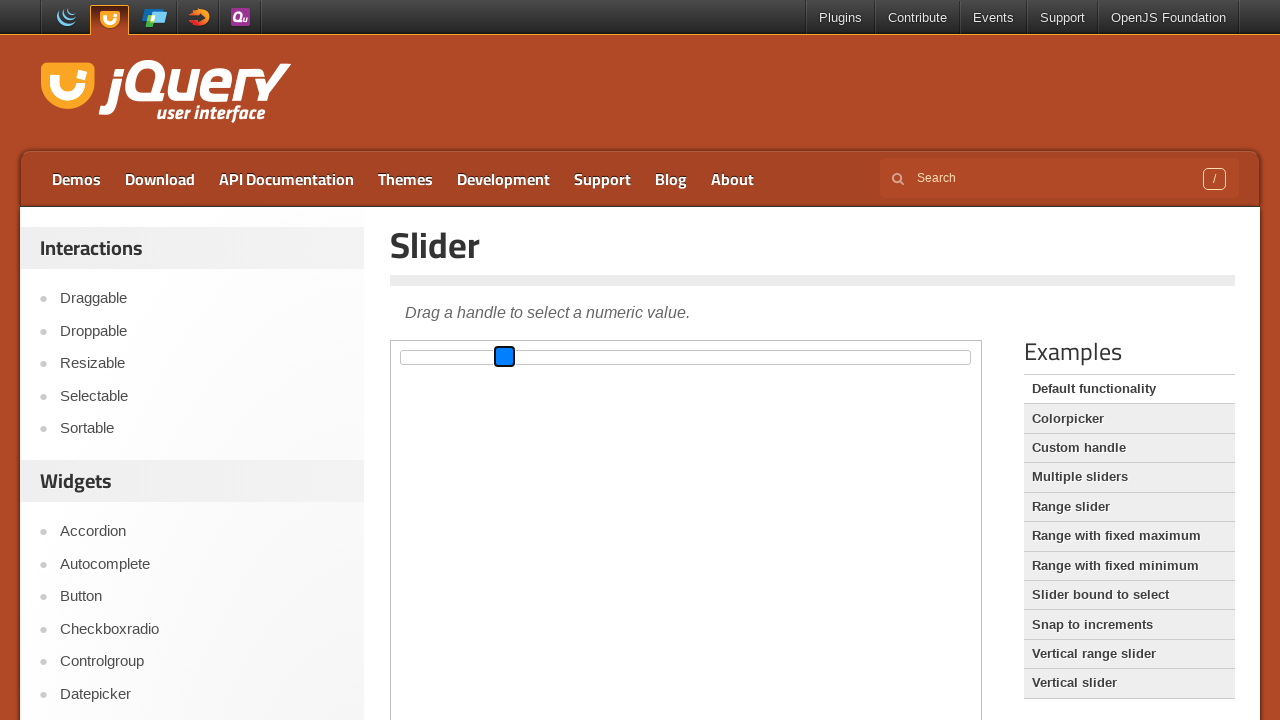

Dragged slider 50 pixels to the left at (455, 357)
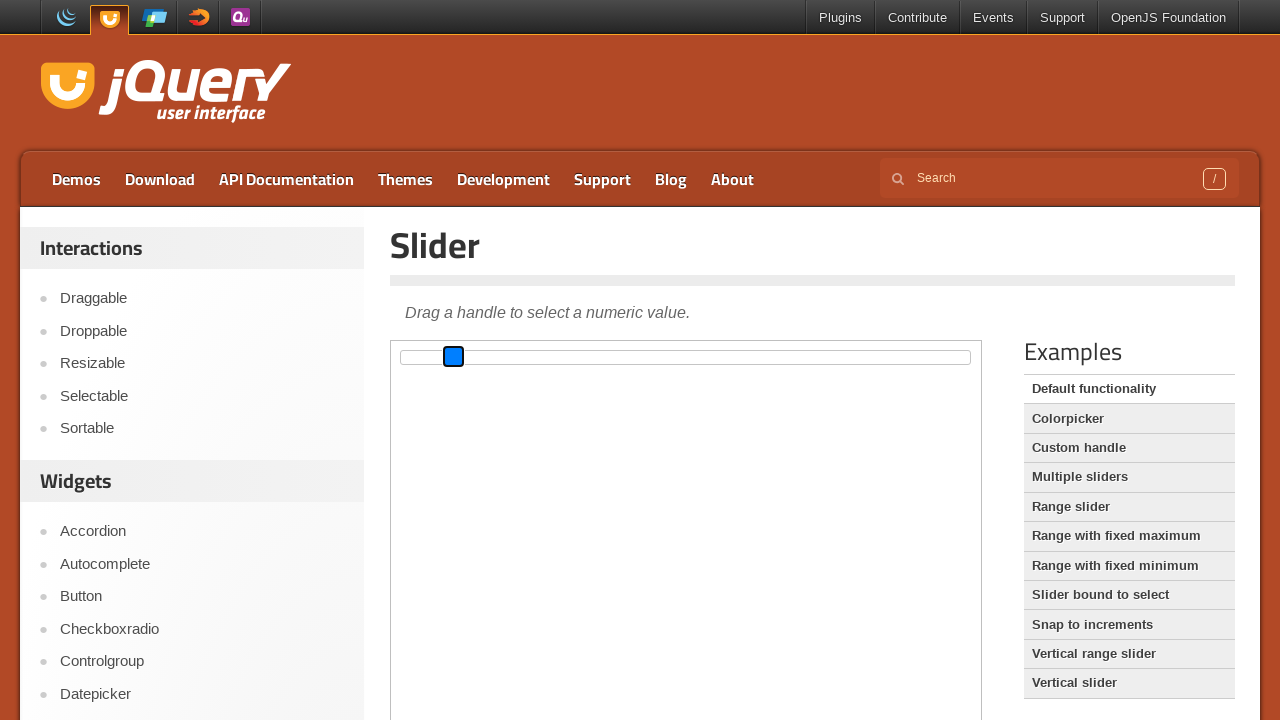

Released mouse button after second drag at (455, 357)
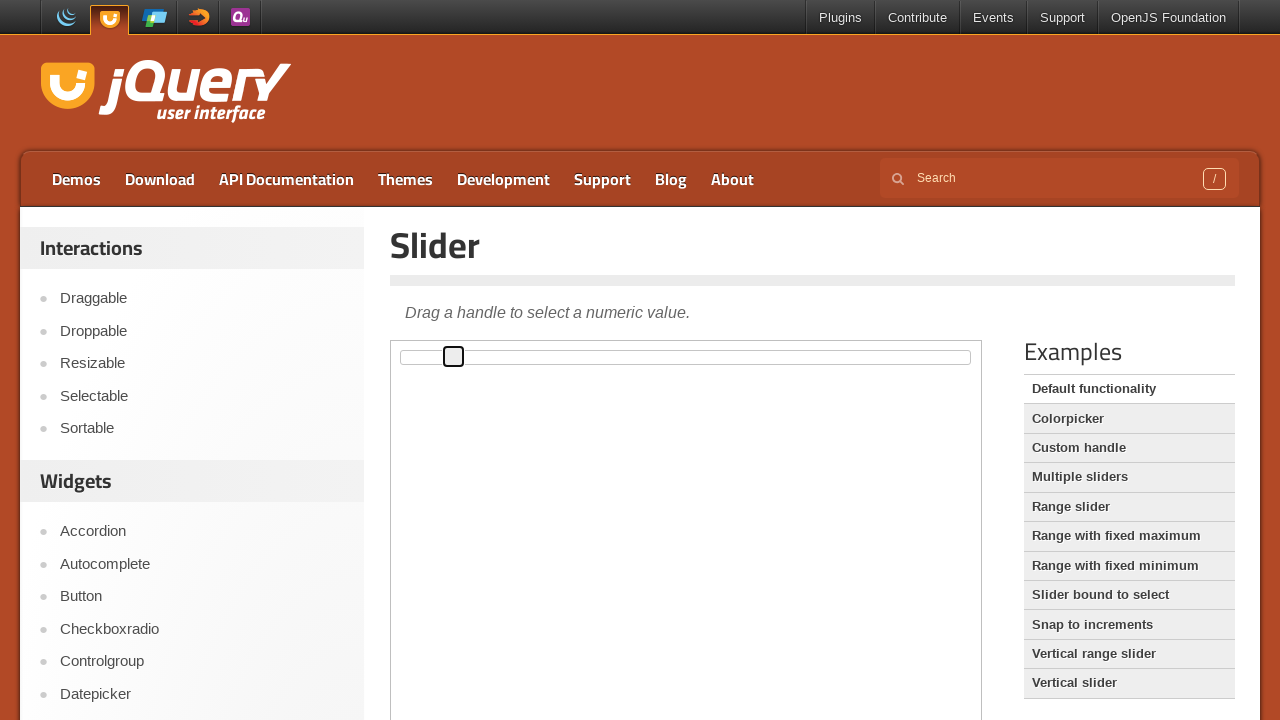

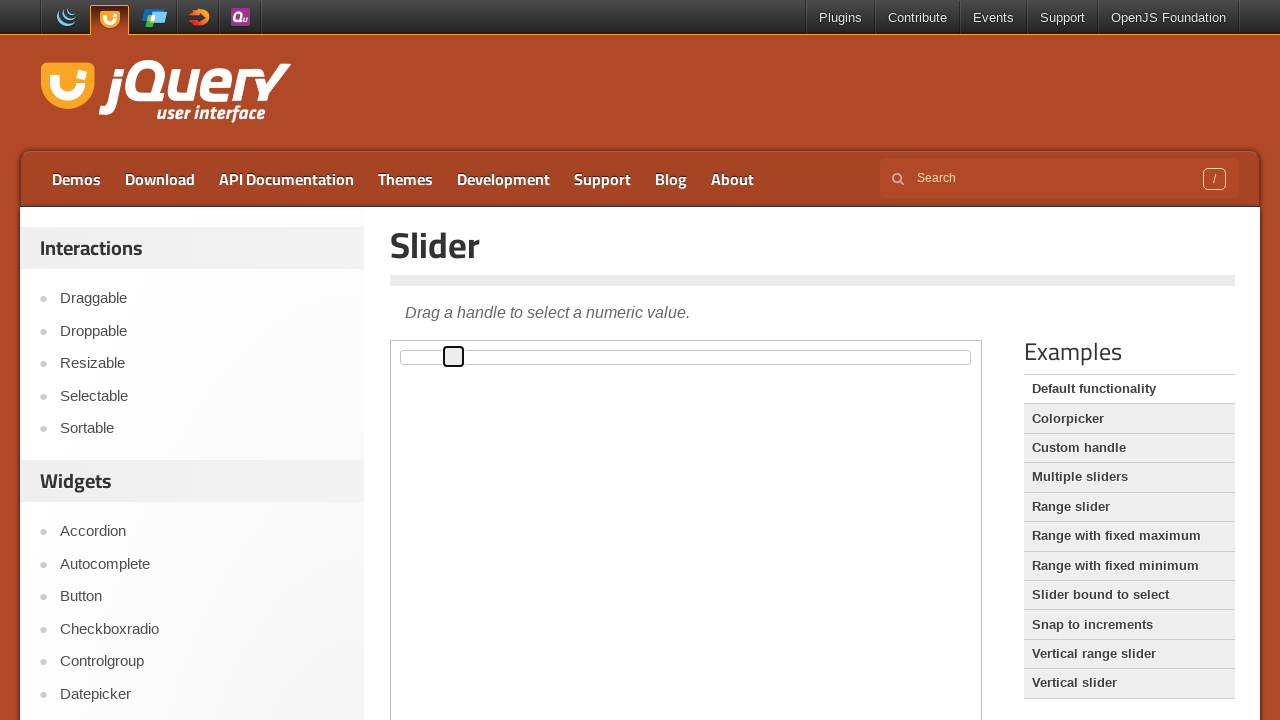